Tests dropdown selection functionality by selecting options using different methods: visible text, index, and value

Starting URL: https://the-internet.herokuapp.com/

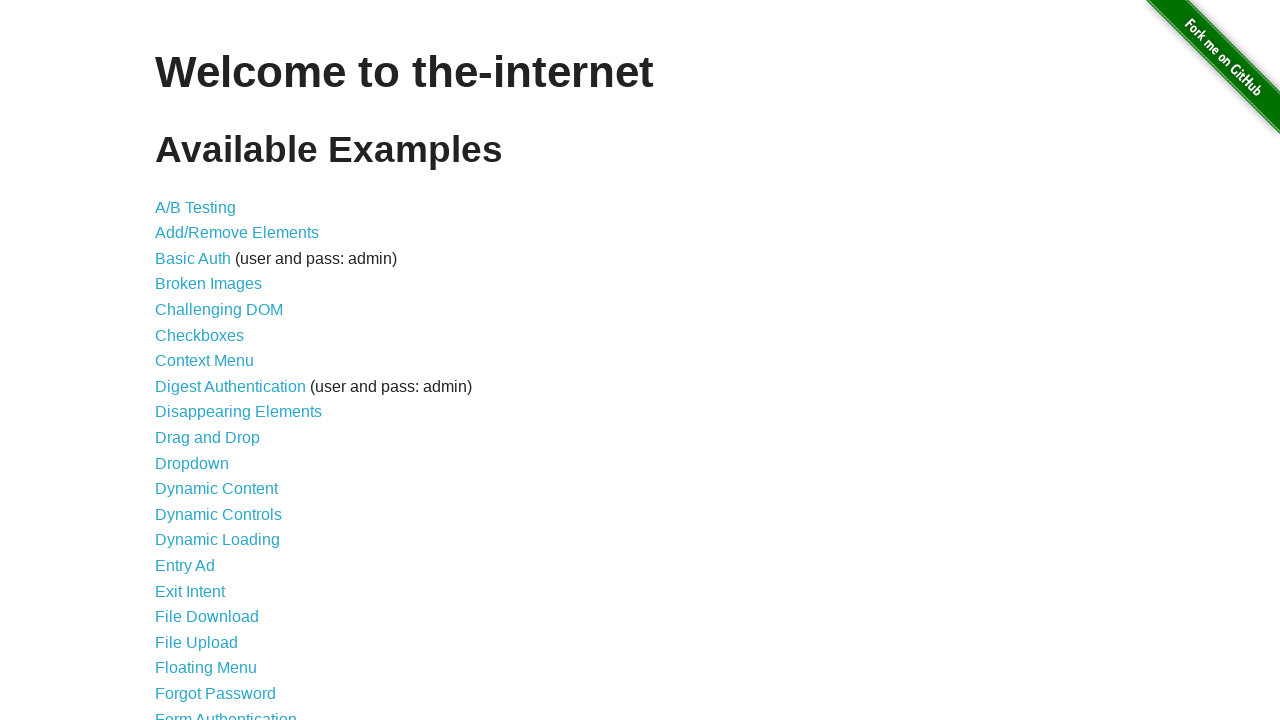

Clicked link to navigate to dropdown page at (192, 463) on xpath=//a[@href='/dropdown']
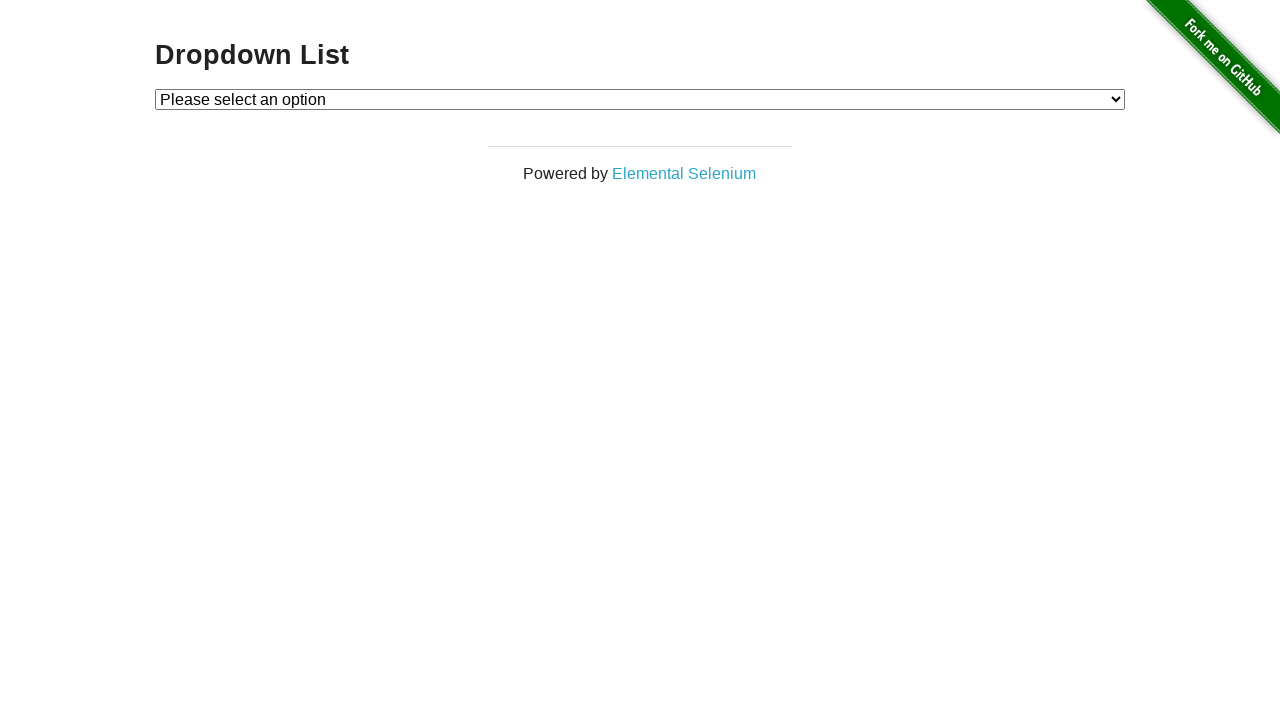

Verified page header text is 'Dropdown List'
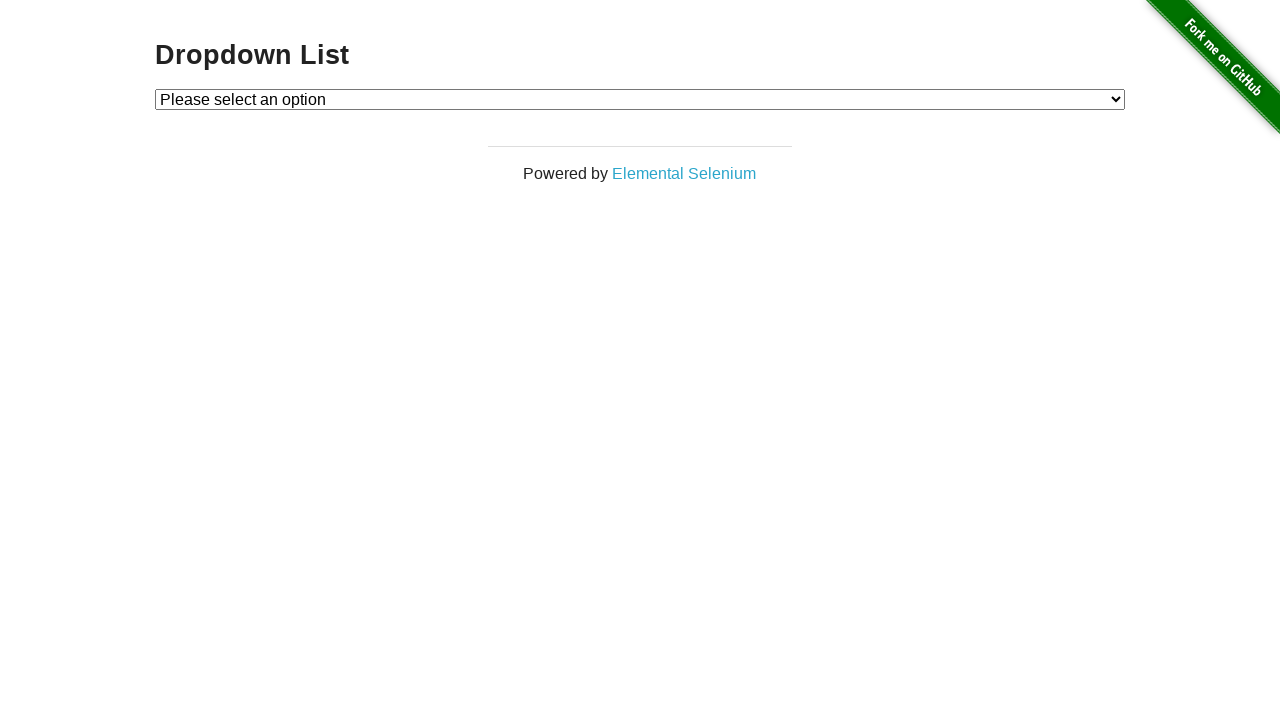

Located dropdown element with id 'dropdown'
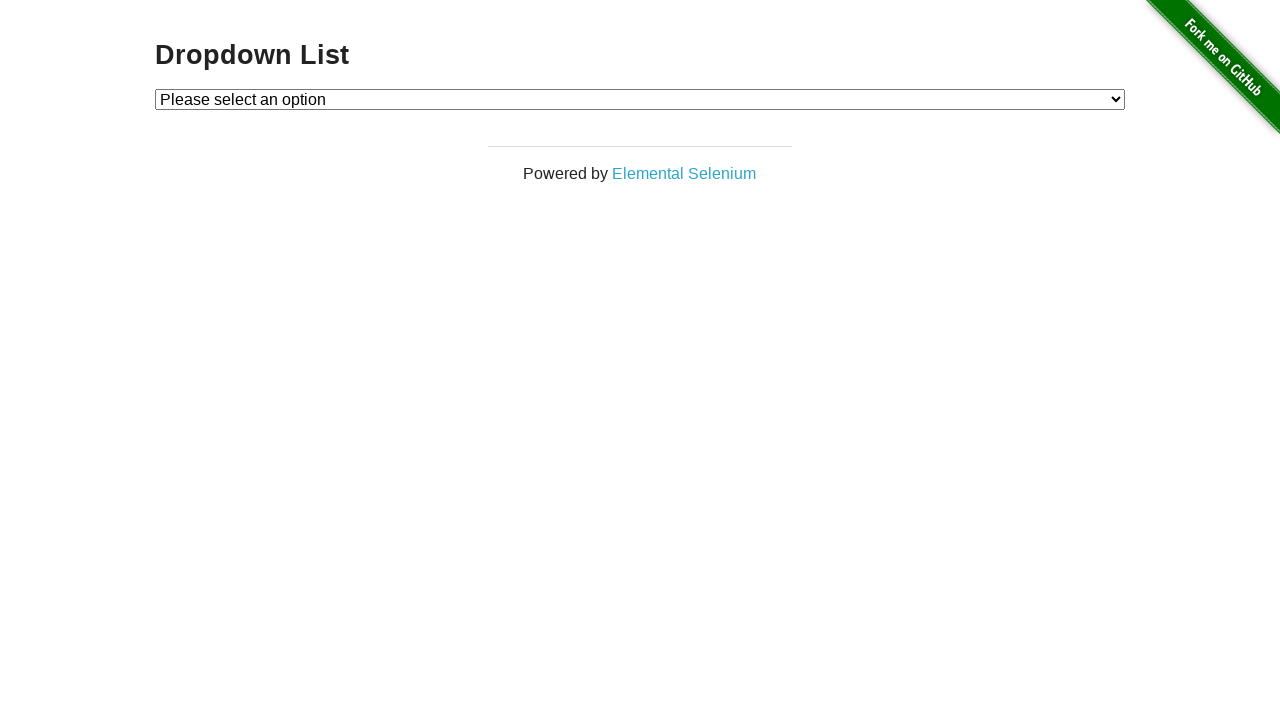

Selected 'Option 1' by visible text on select#dropdown
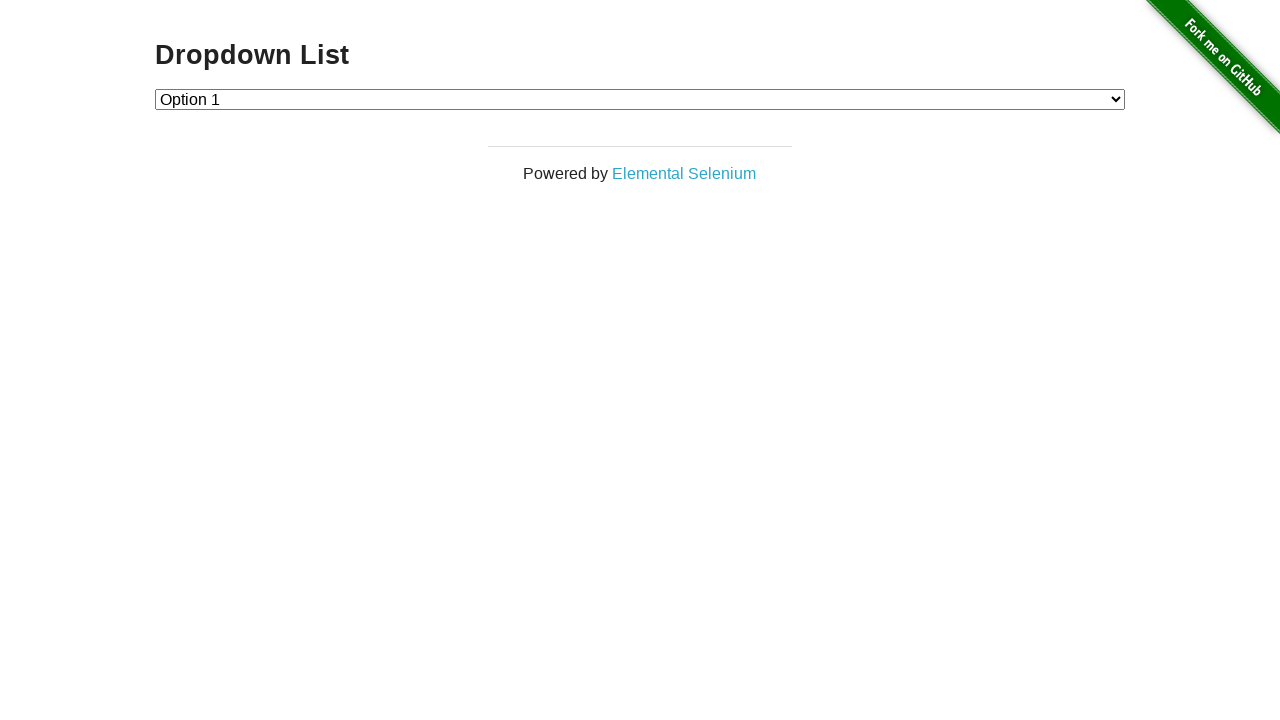

Verified Option 1 is selected with value '1'
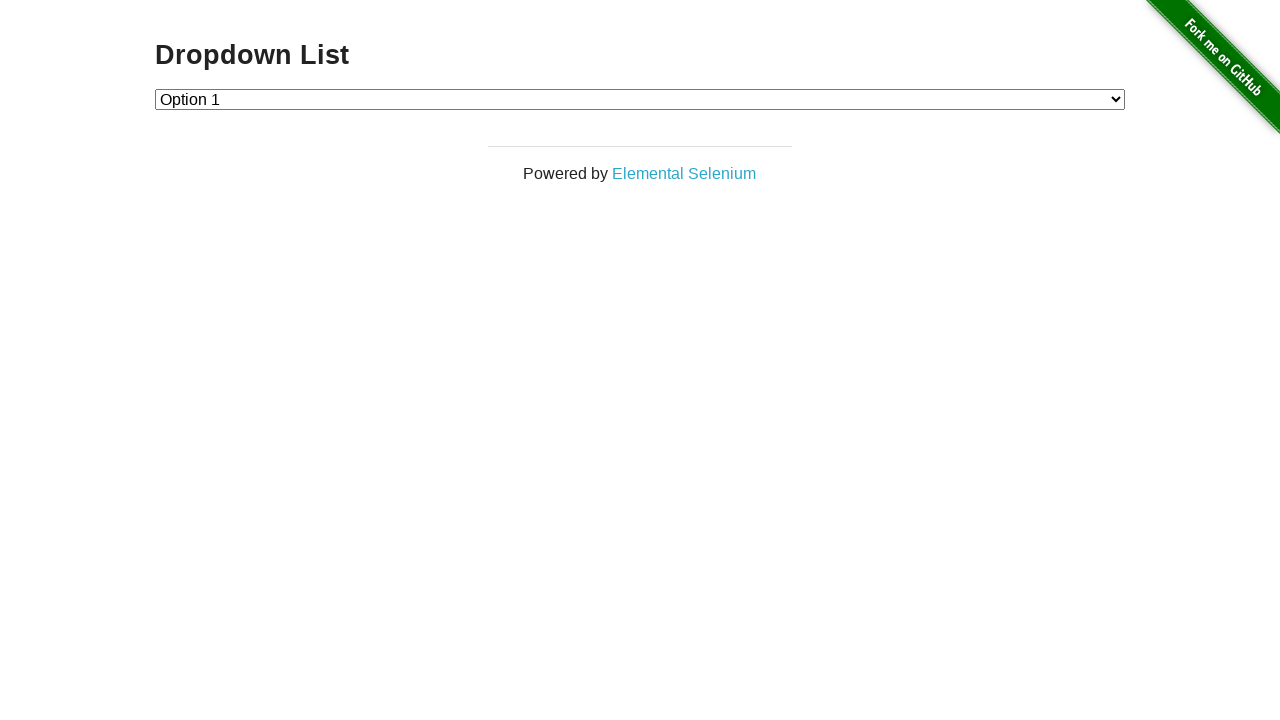

Selected option at index 2 (Option 2) on select#dropdown
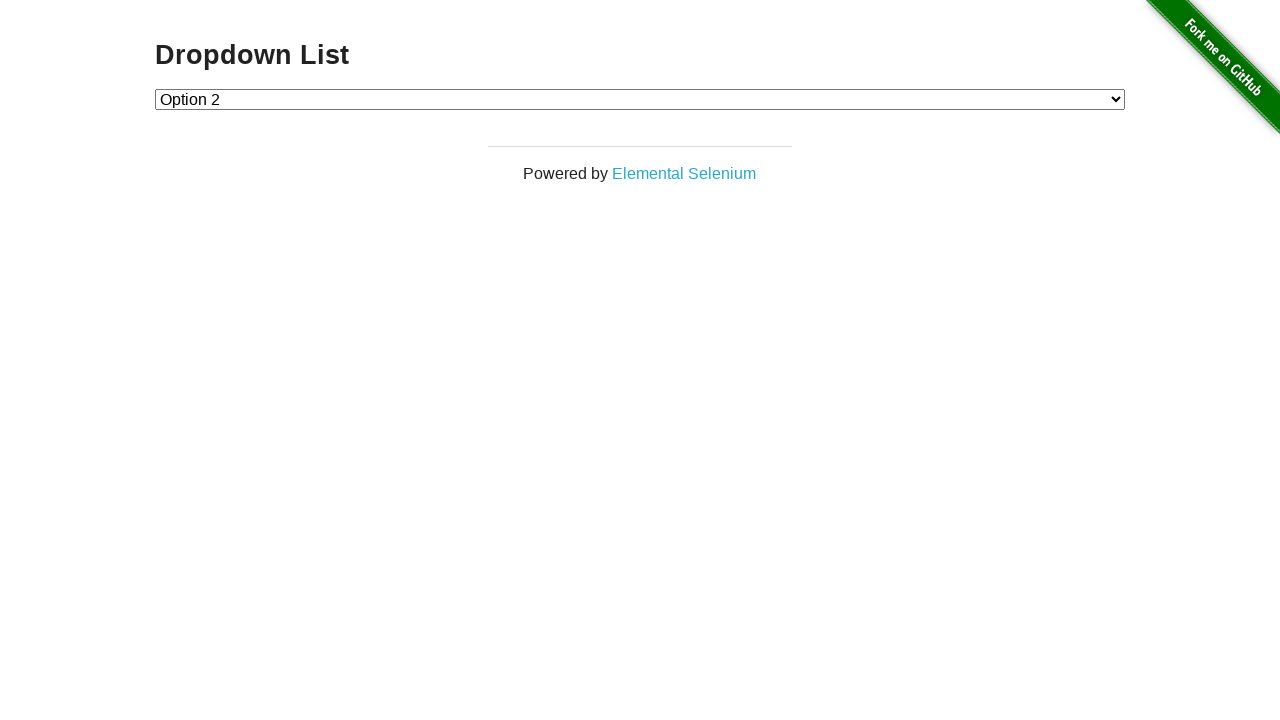

Verified Option 2 is selected with value '2'
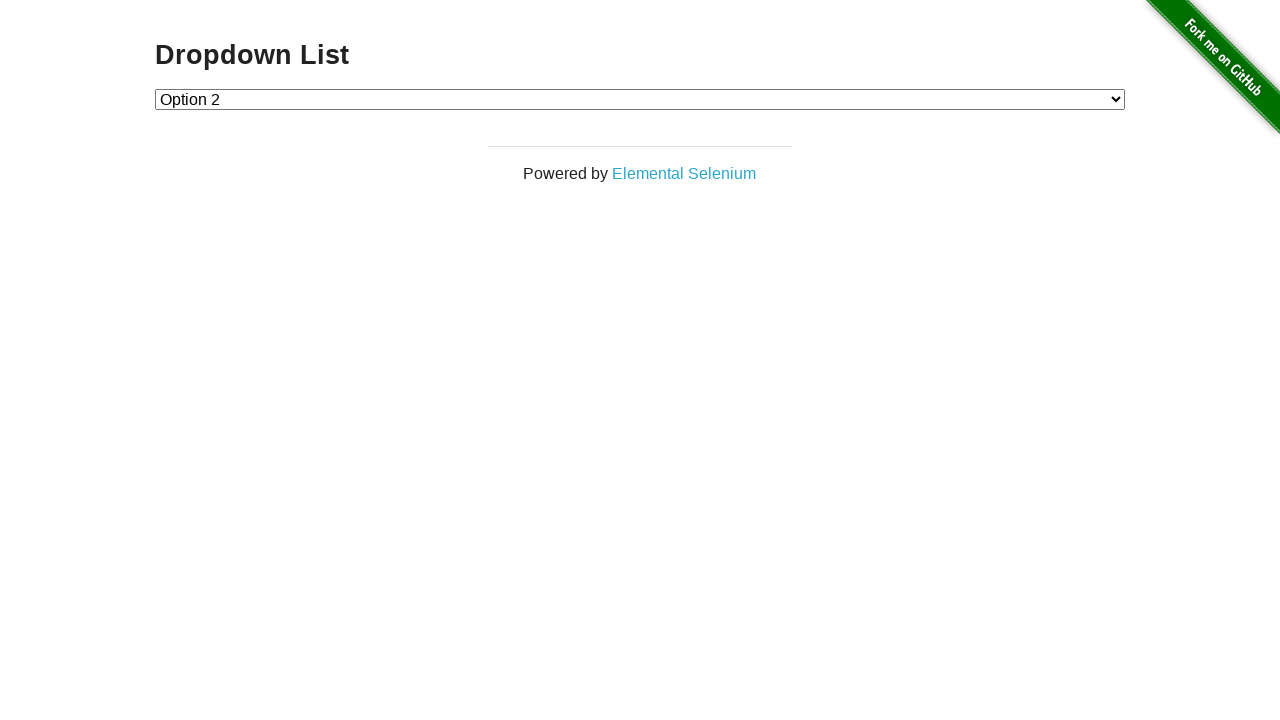

Selected option with value '1' on select#dropdown
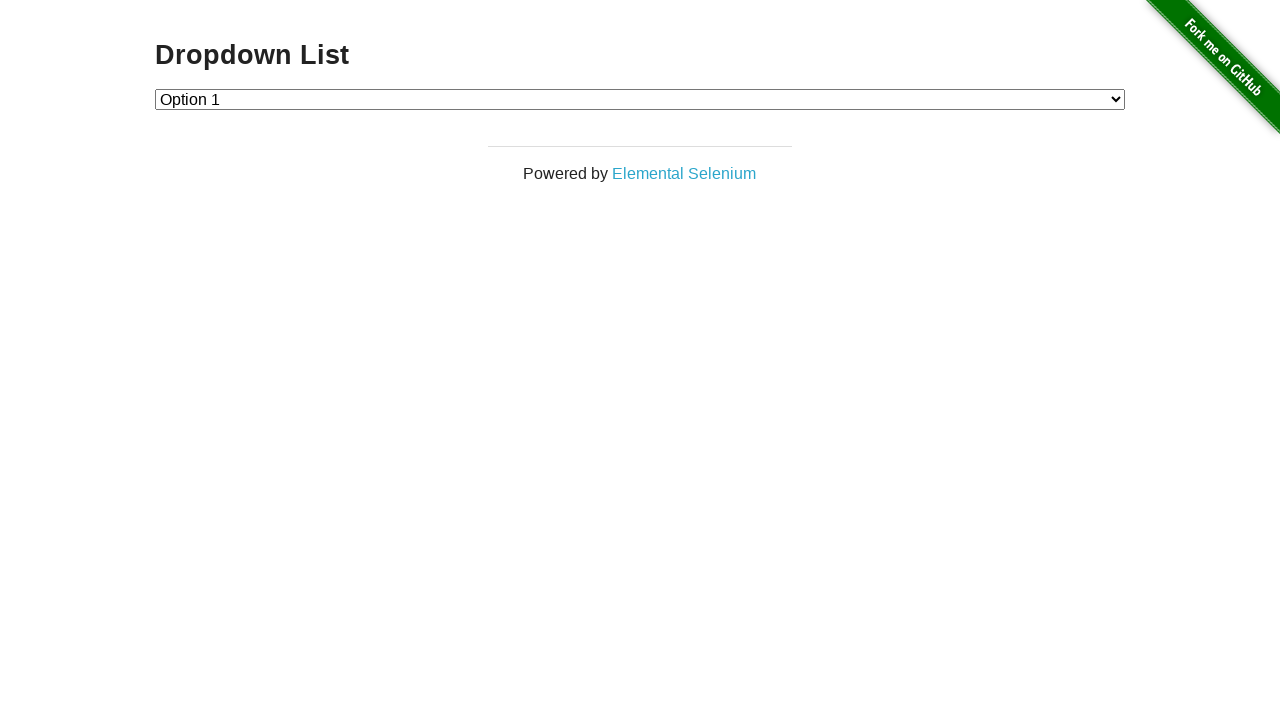

Verified option with value '1' is selected
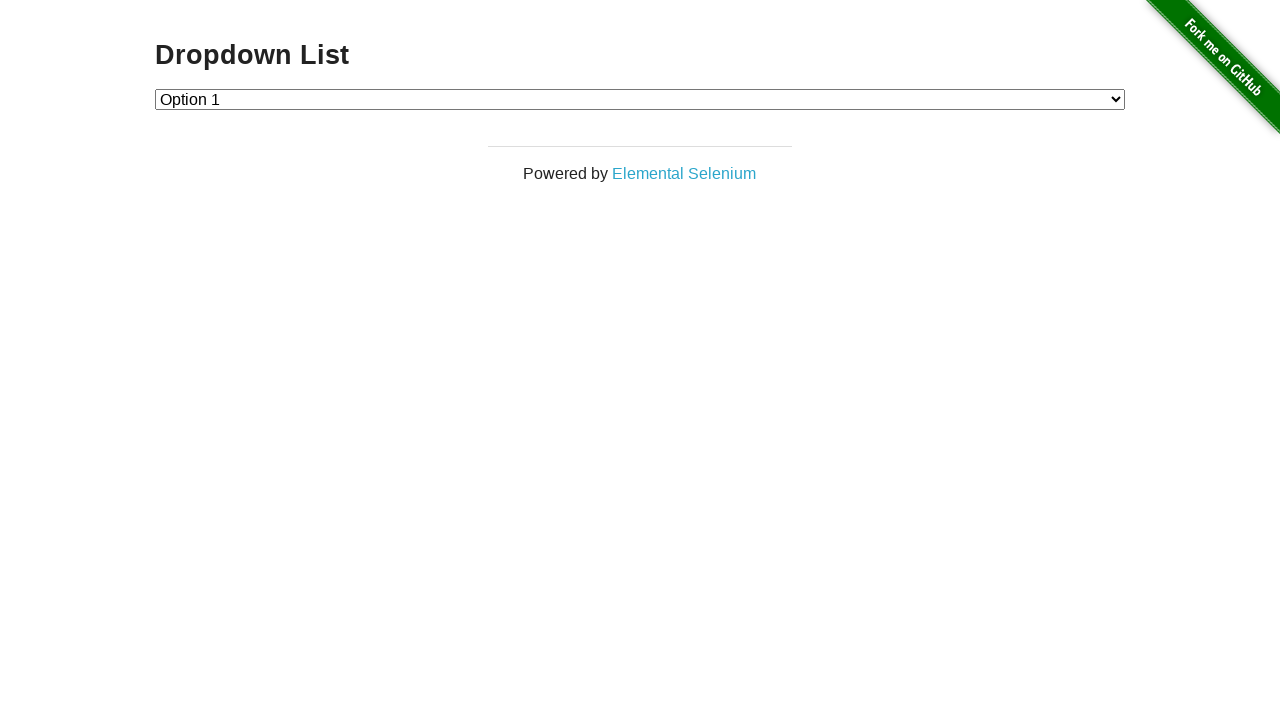

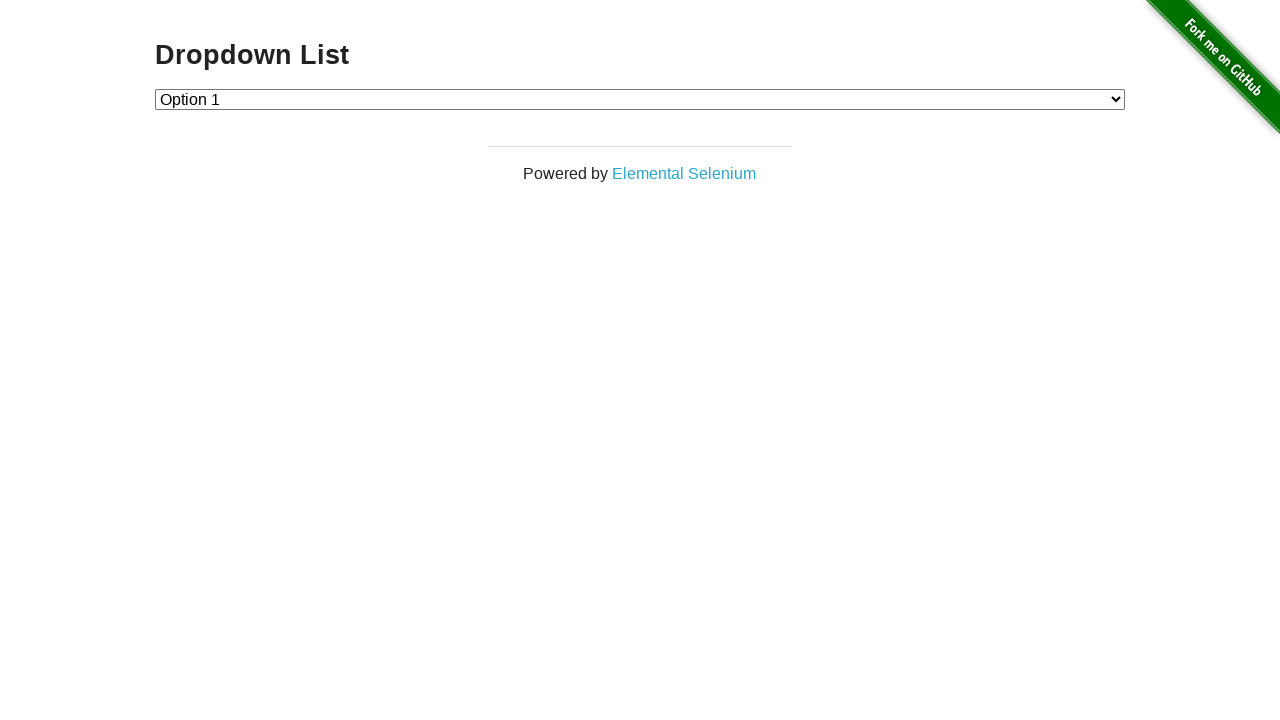